Tests dynamic element addition and removal by clicking Add Element button to create delete buttons, then removing them

Starting URL: http://the-internet.herokuapp.com/add_remove_elements/

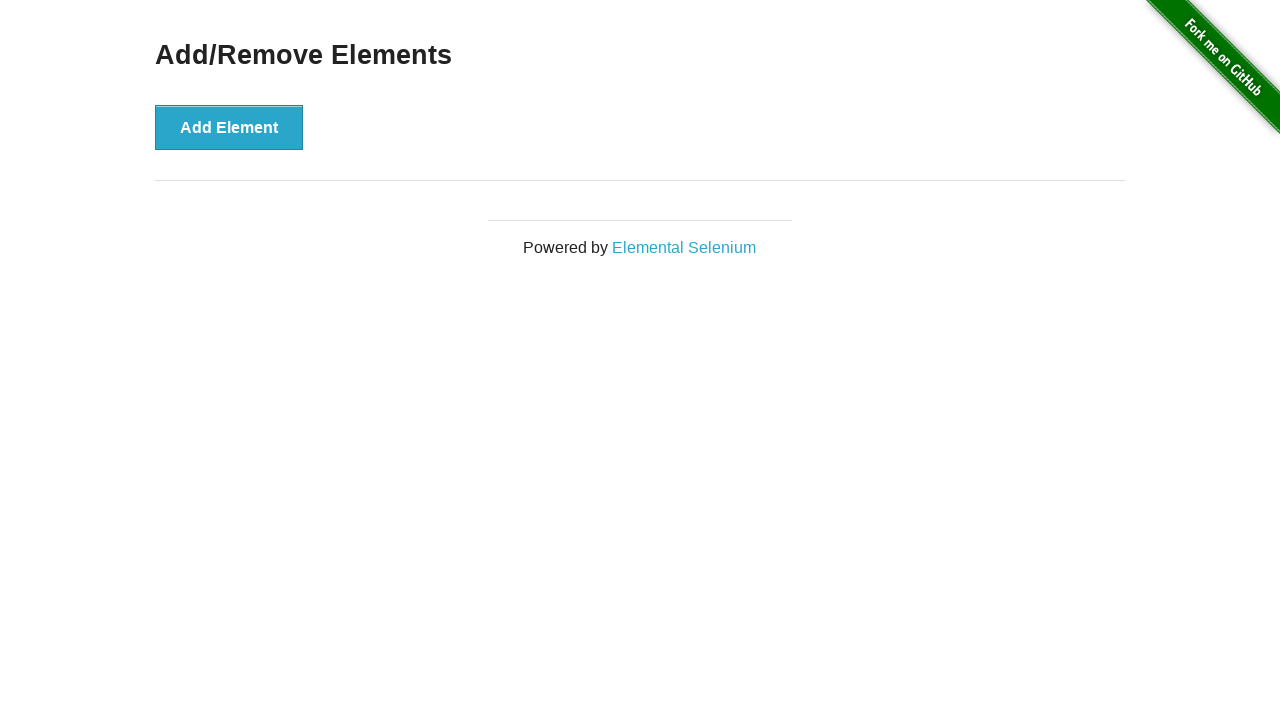

Clicked Add Element button first time at (229, 127) on button:text('Add Element')
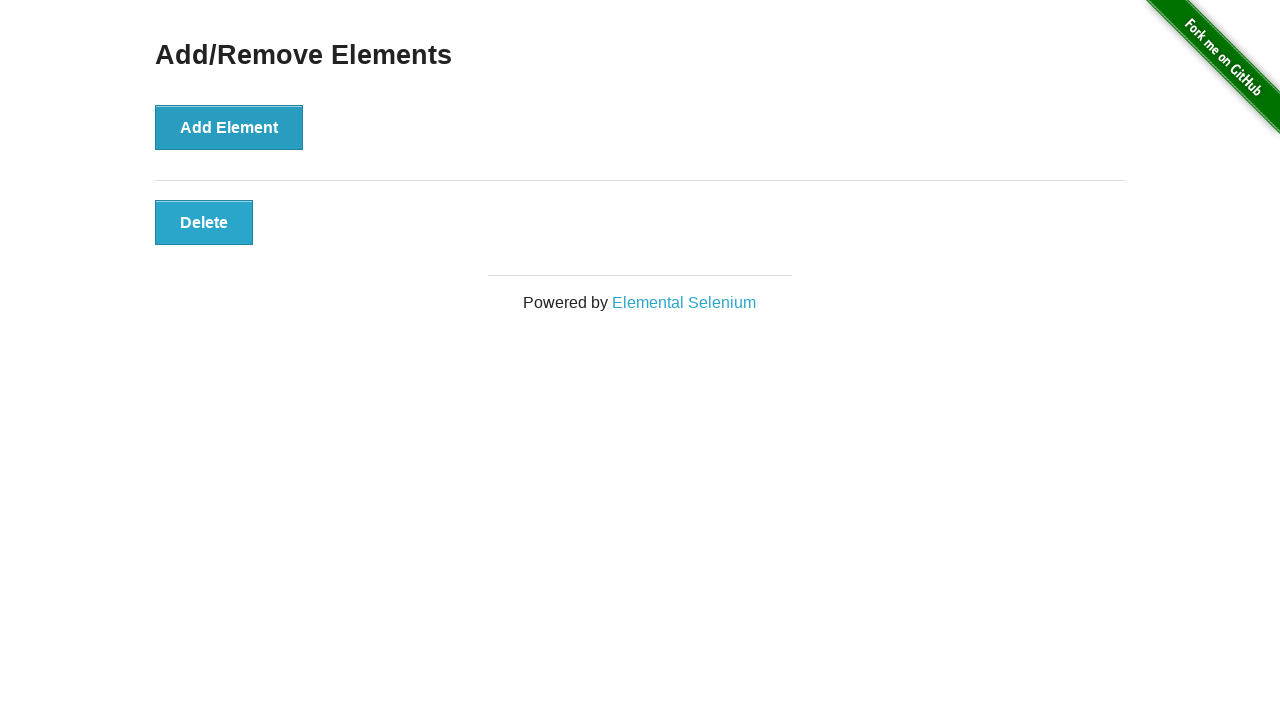

Clicked Add Element button second time at (229, 127) on button:text('Add Element')
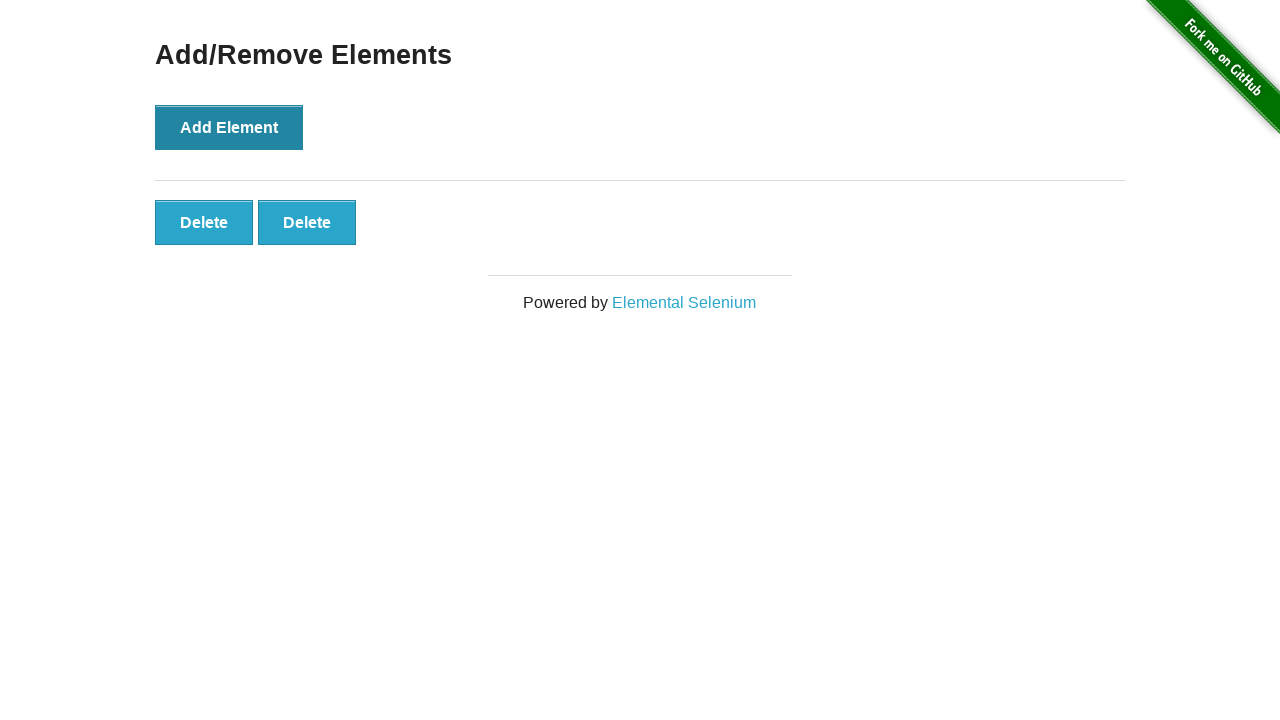

Verified that 2 delete buttons exist
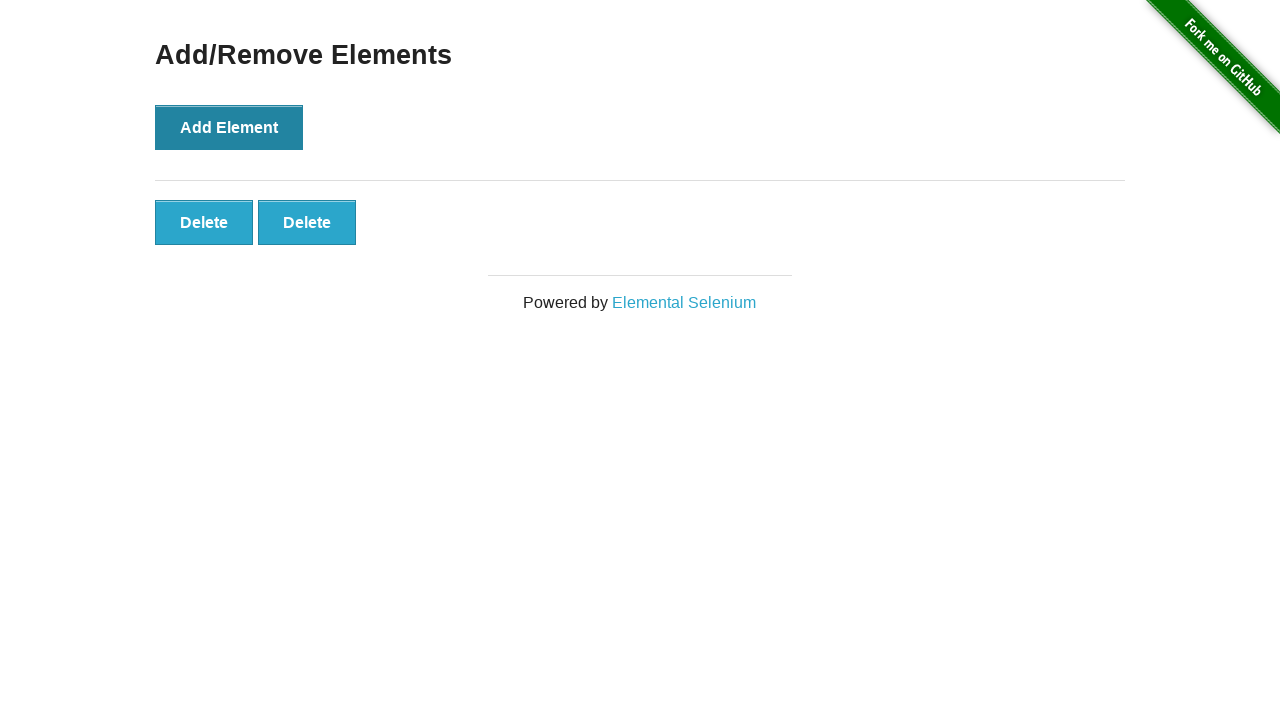

Clicked the first delete button at (204, 222) on button:text('Delete') >> nth=0
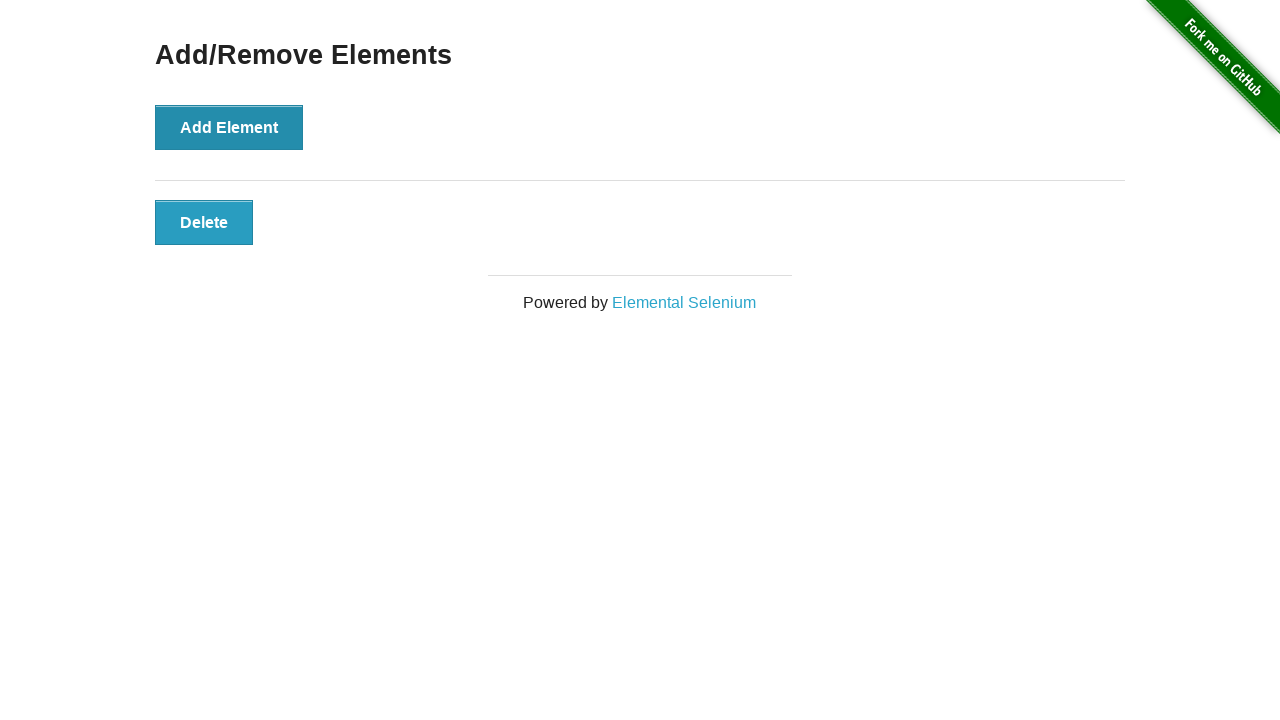

Verified that only 1 delete button remains
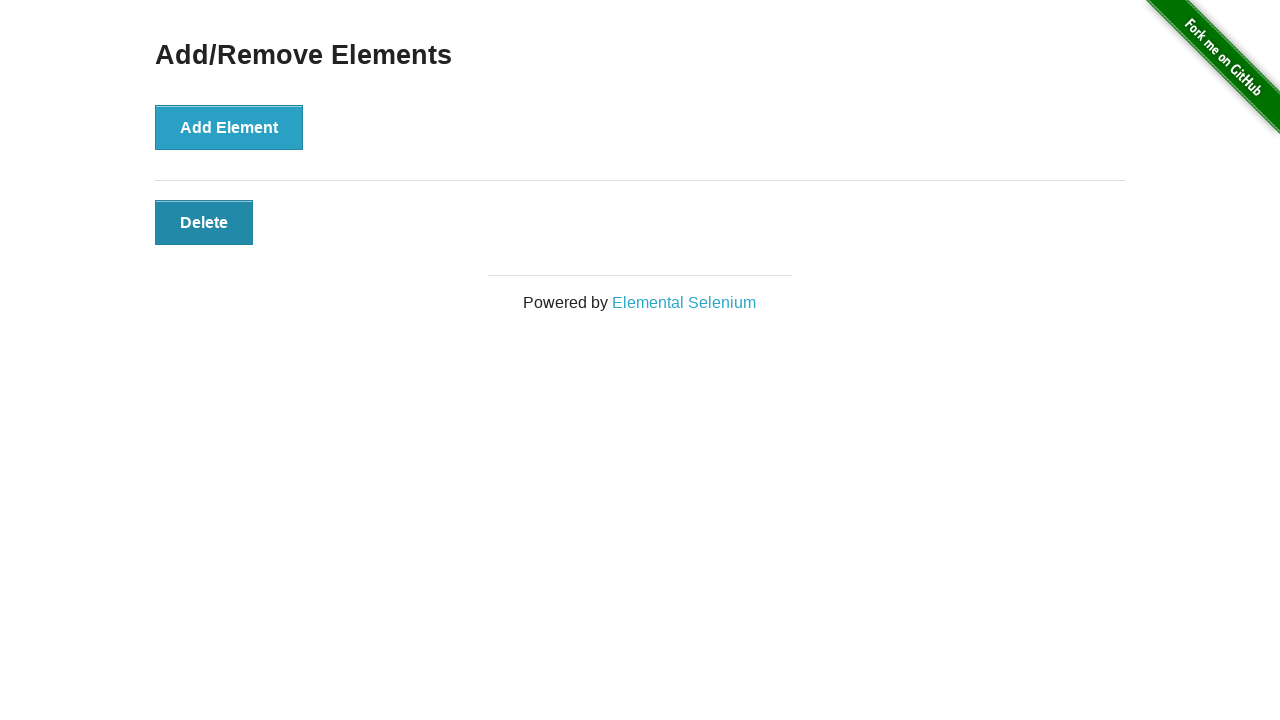

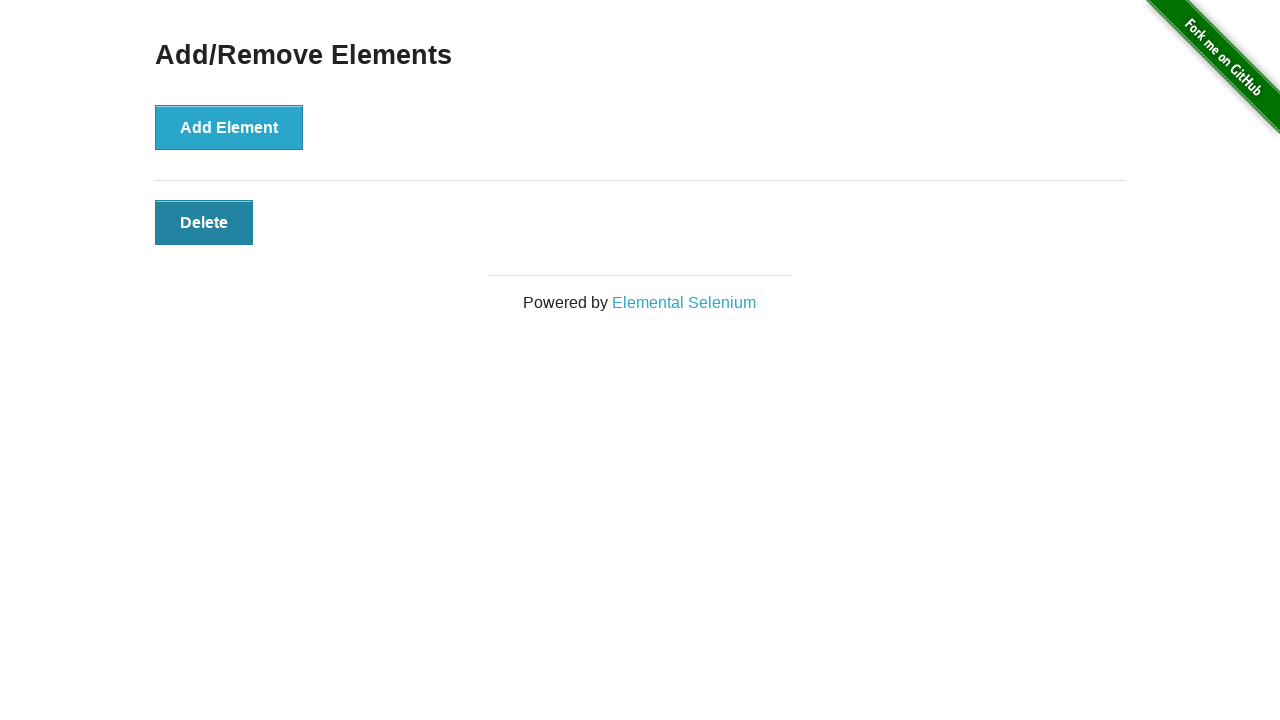